Tests JavaScript prompt functionality by triggering a prompt, entering text, accepting it, and verifying the entered text is displayed

Starting URL: https://the-internet.herokuapp.com/javascript_alerts

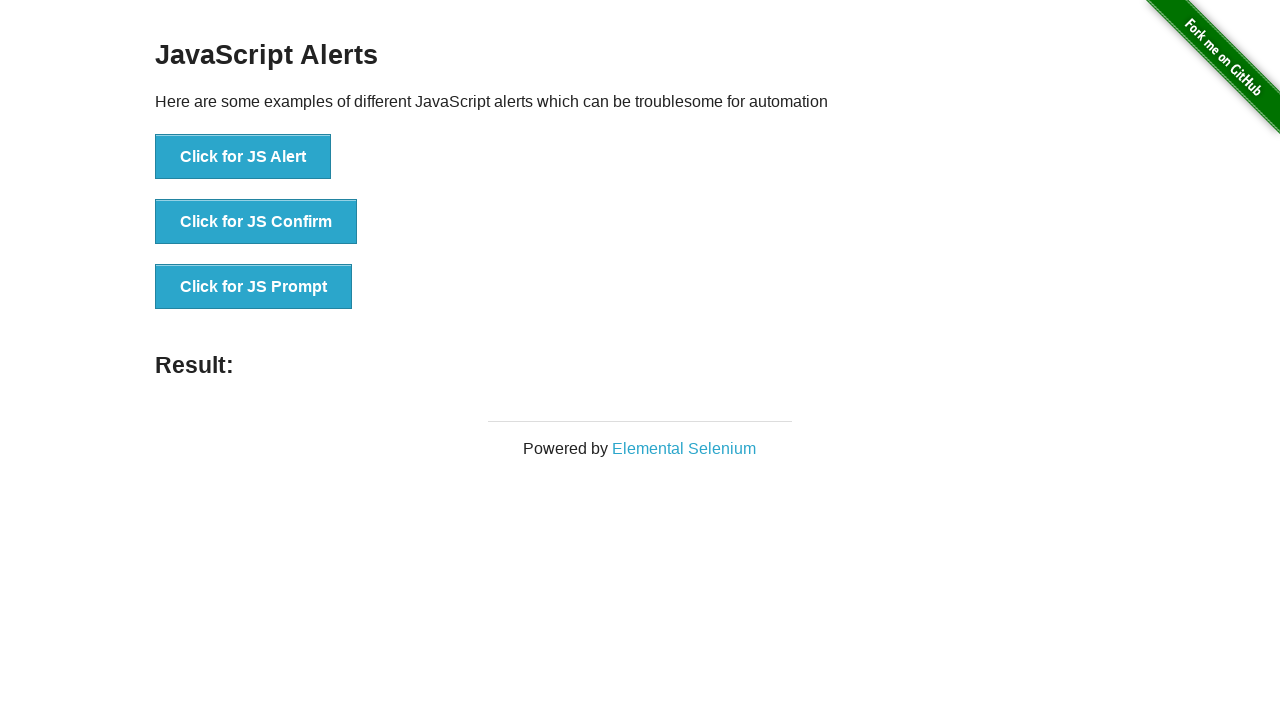

Set up dialog handler for JavaScript prompts
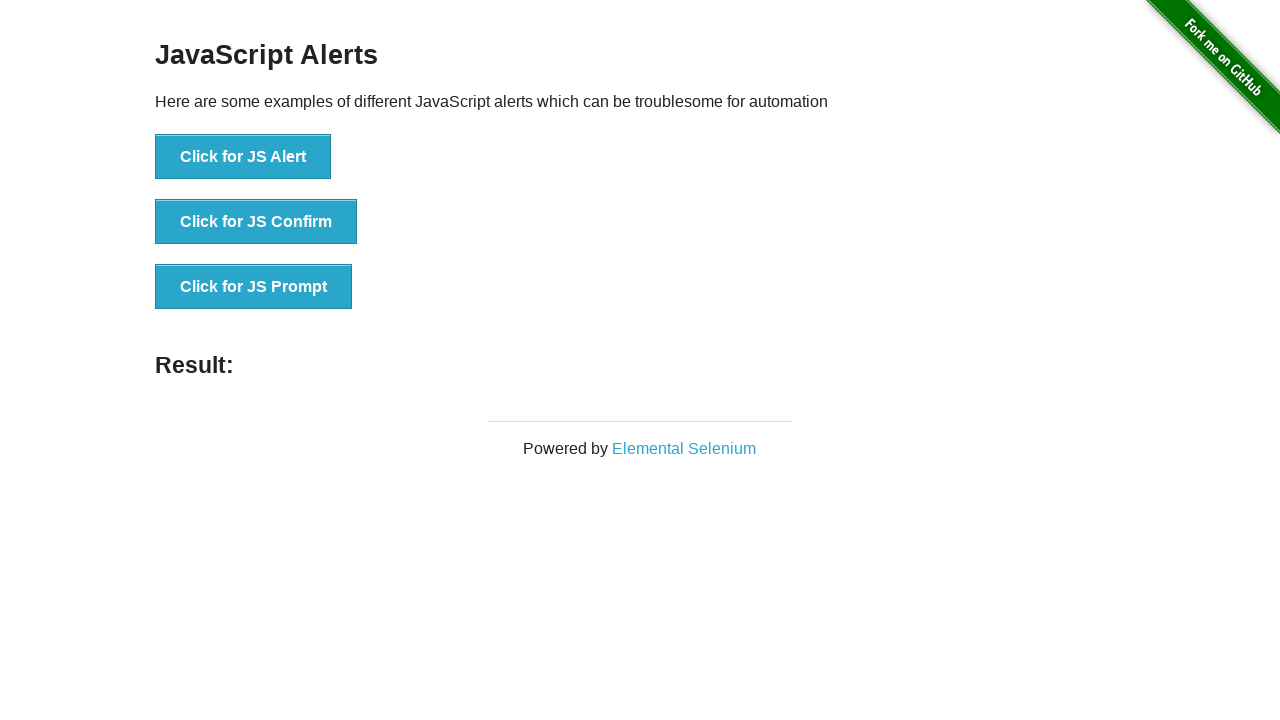

Clicked button to trigger JavaScript prompt at (254, 287) on button[onclick='jsPrompt()']
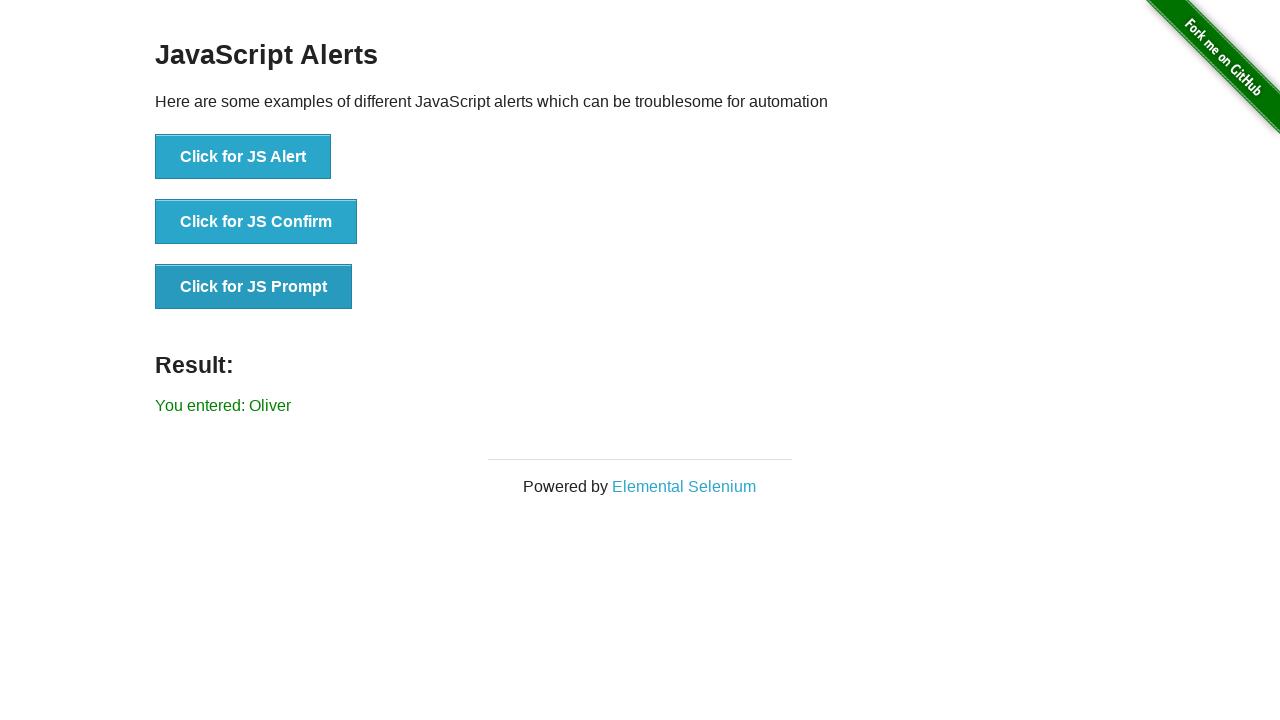

Located result element
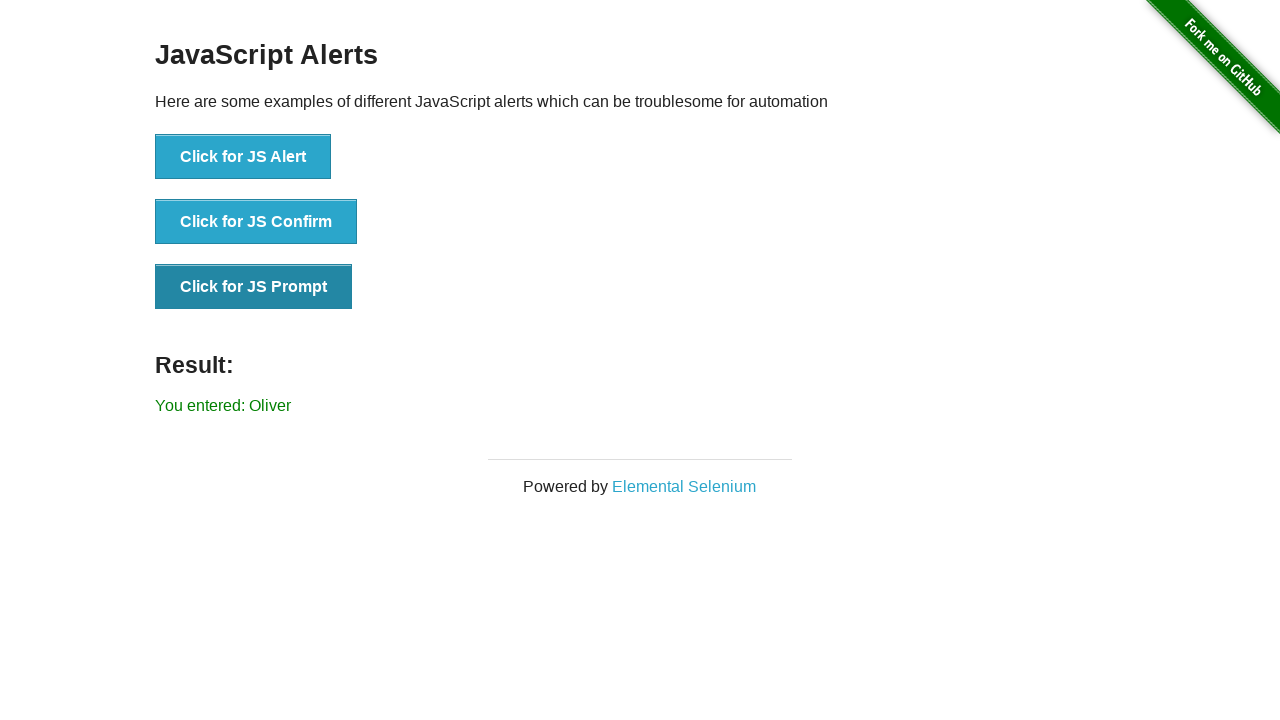

Verified result message displays 'You entered: Oliver'
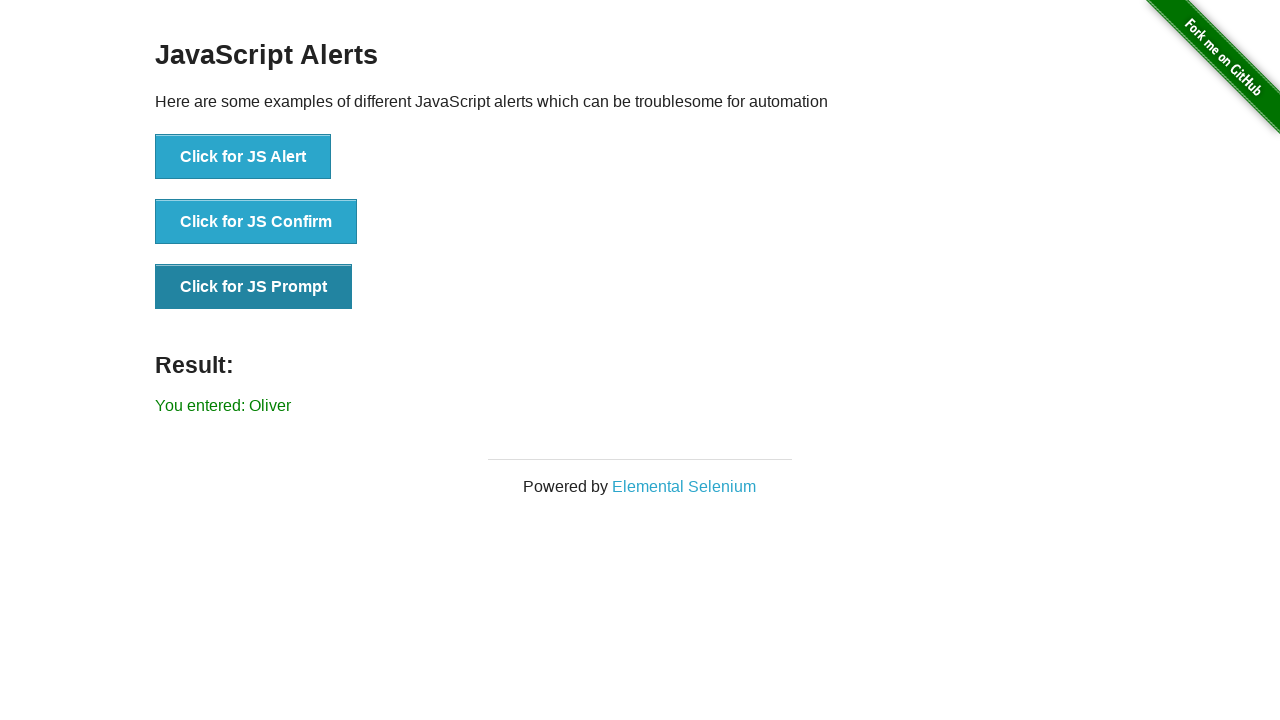

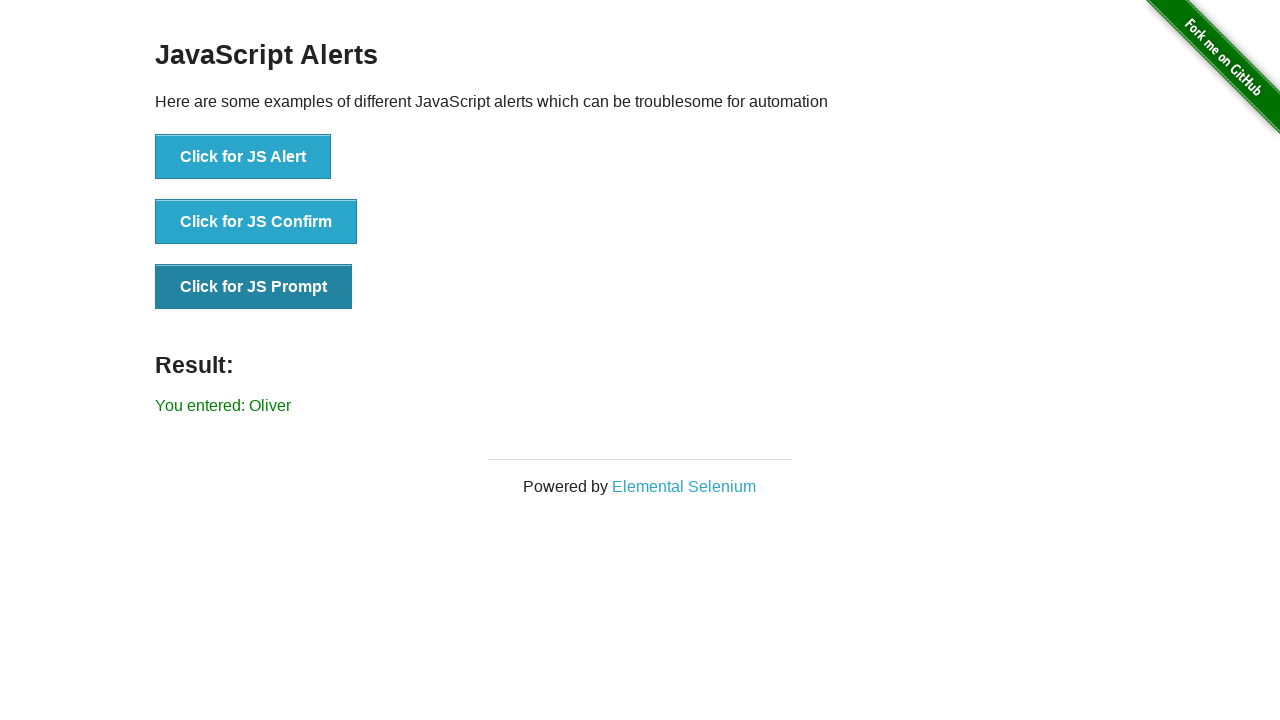